Tests jQuery UI autocomplete functionality by typing a partial query in the input field, waiting for suggestions to appear, and selecting a specific value ("JavaScript") from the autocomplete dropdown.

Starting URL: https://jqueryui.com/autocomplete/

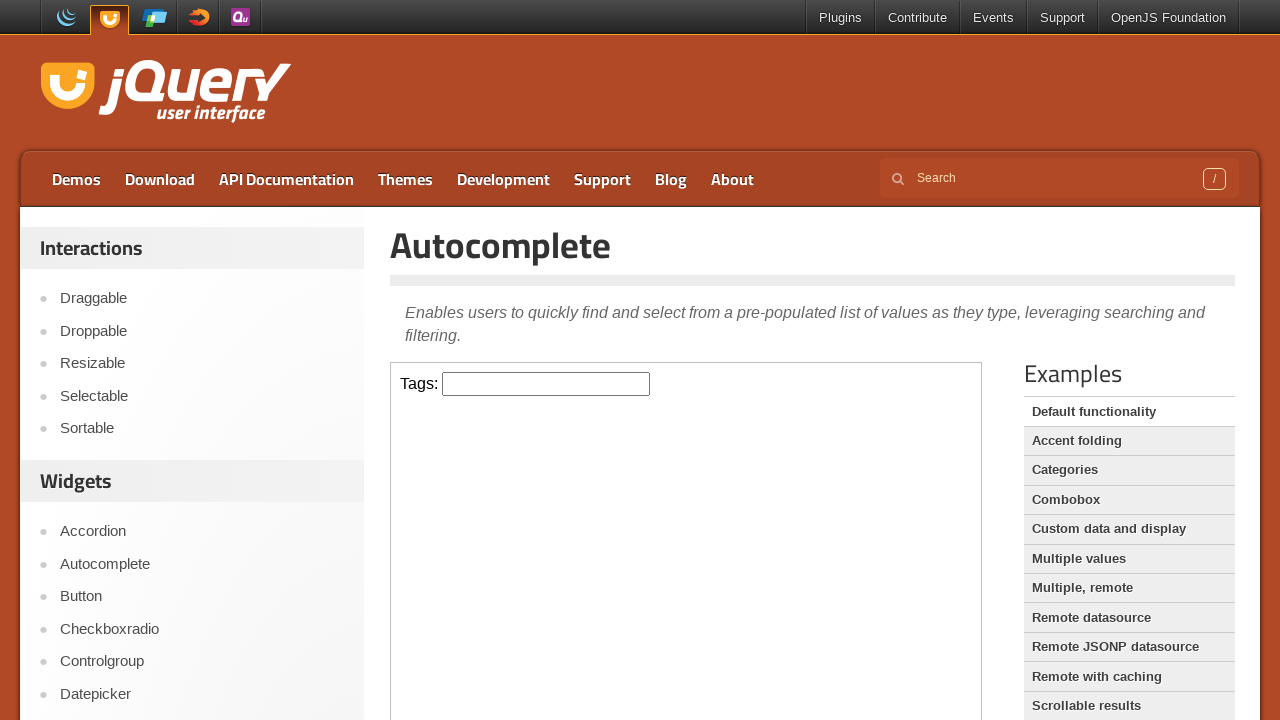

Located demo iframe containing autocomplete widget
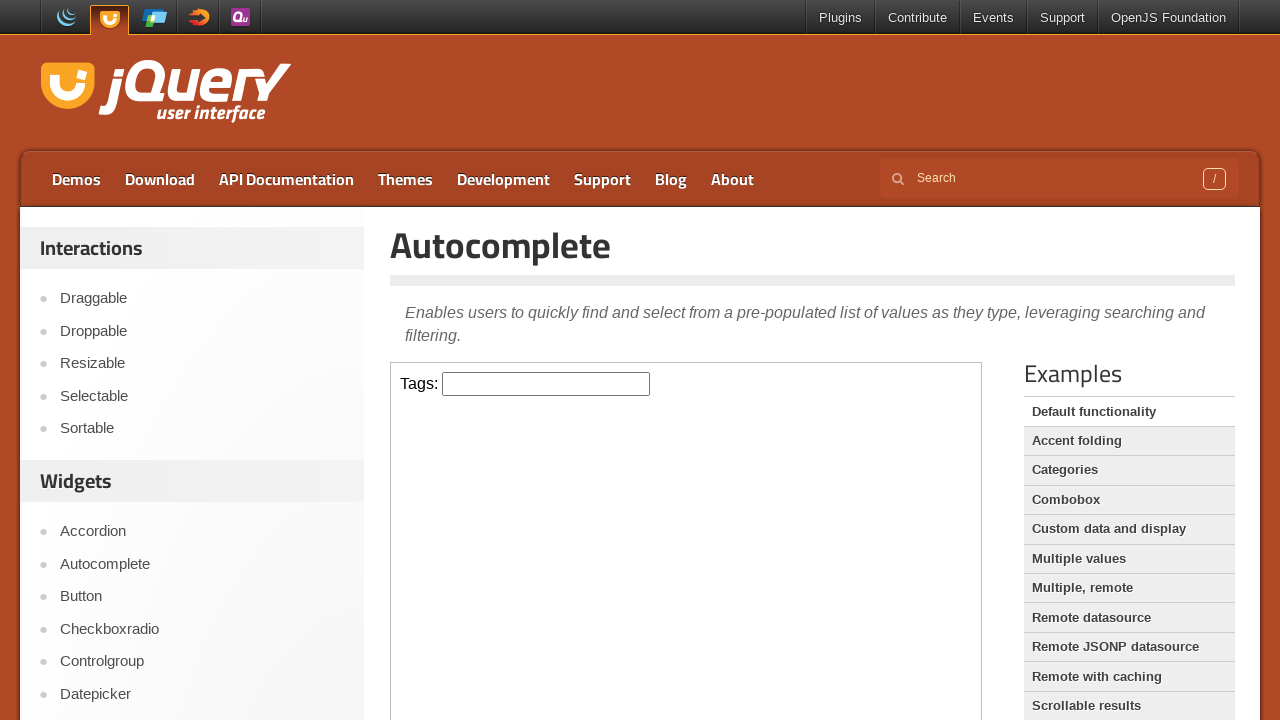

Typed 'as' in autocomplete input field to trigger suggestions on .demo-frame >> internal:control=enter-frame >> #tags
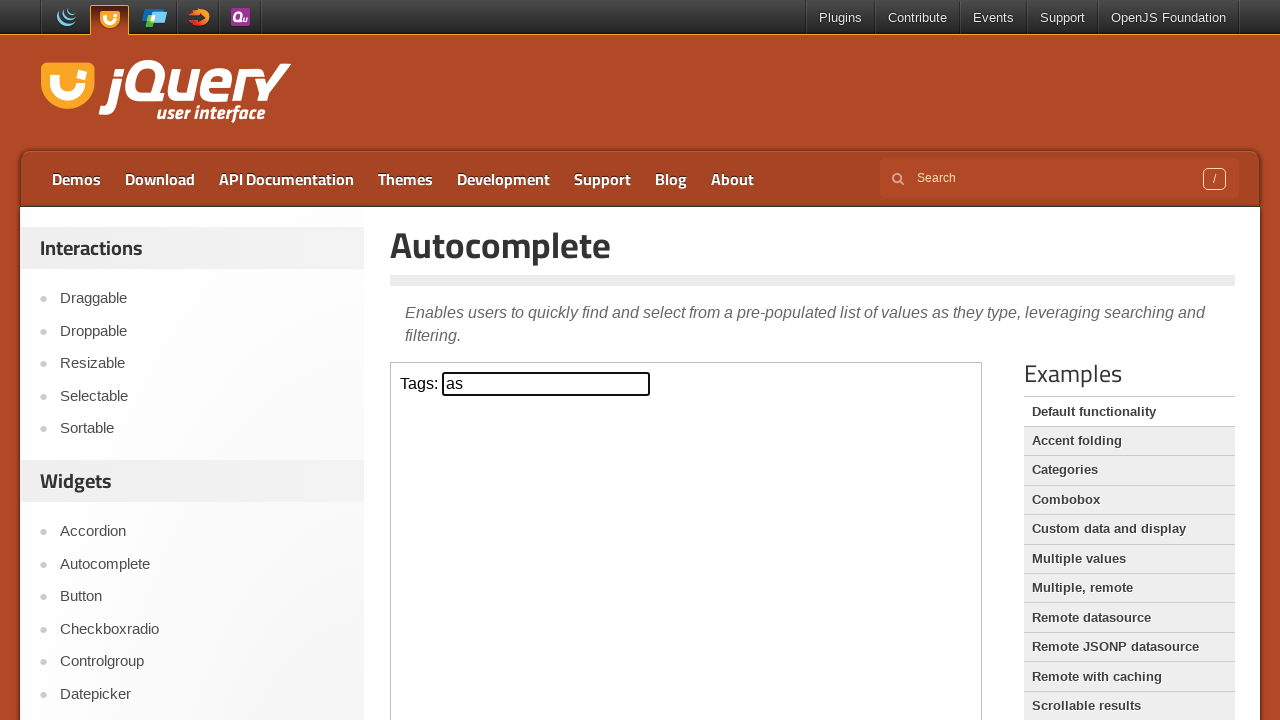

Autocomplete suggestions dropdown appeared
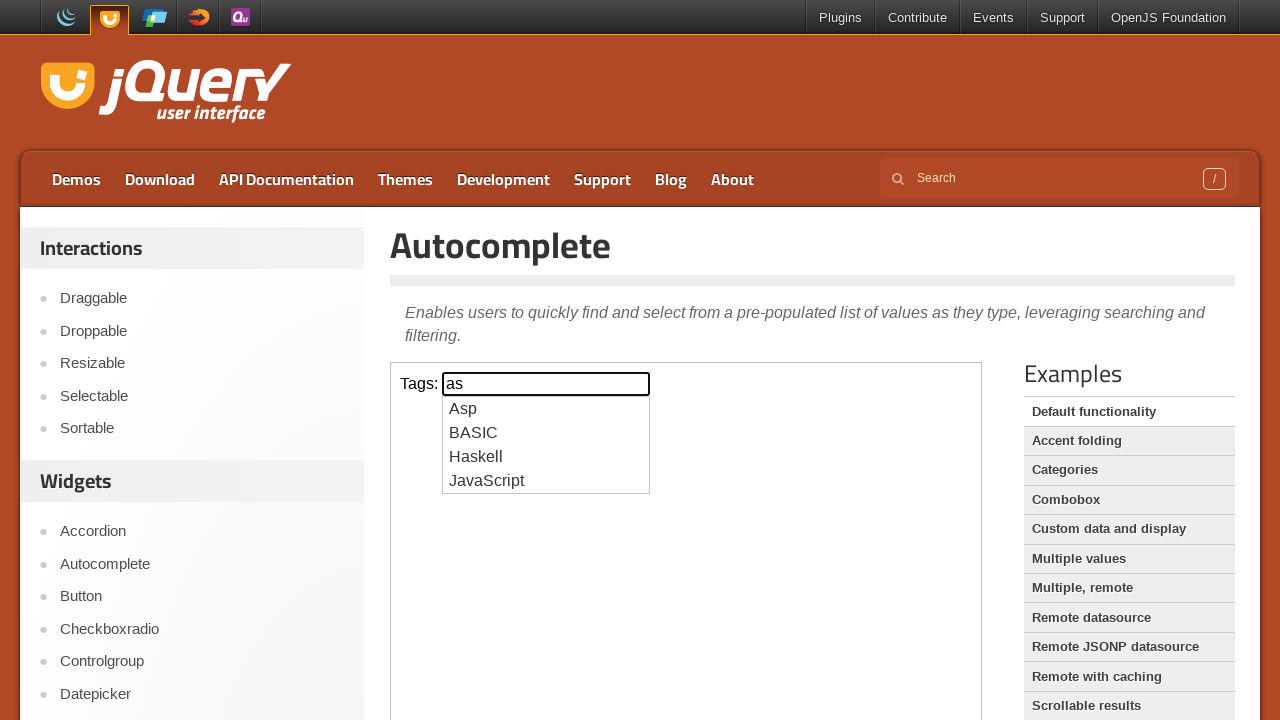

Retrieved list of autocomplete suggestions
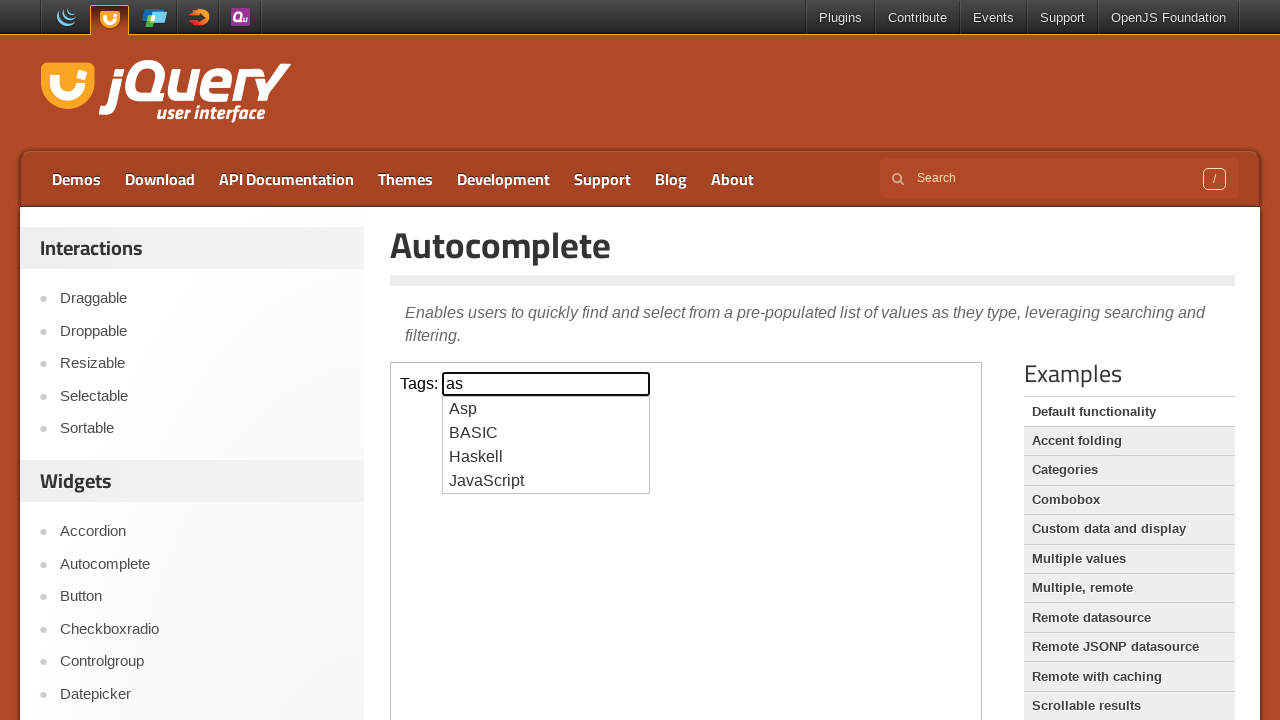

Counted 4 suggestion items in dropdown
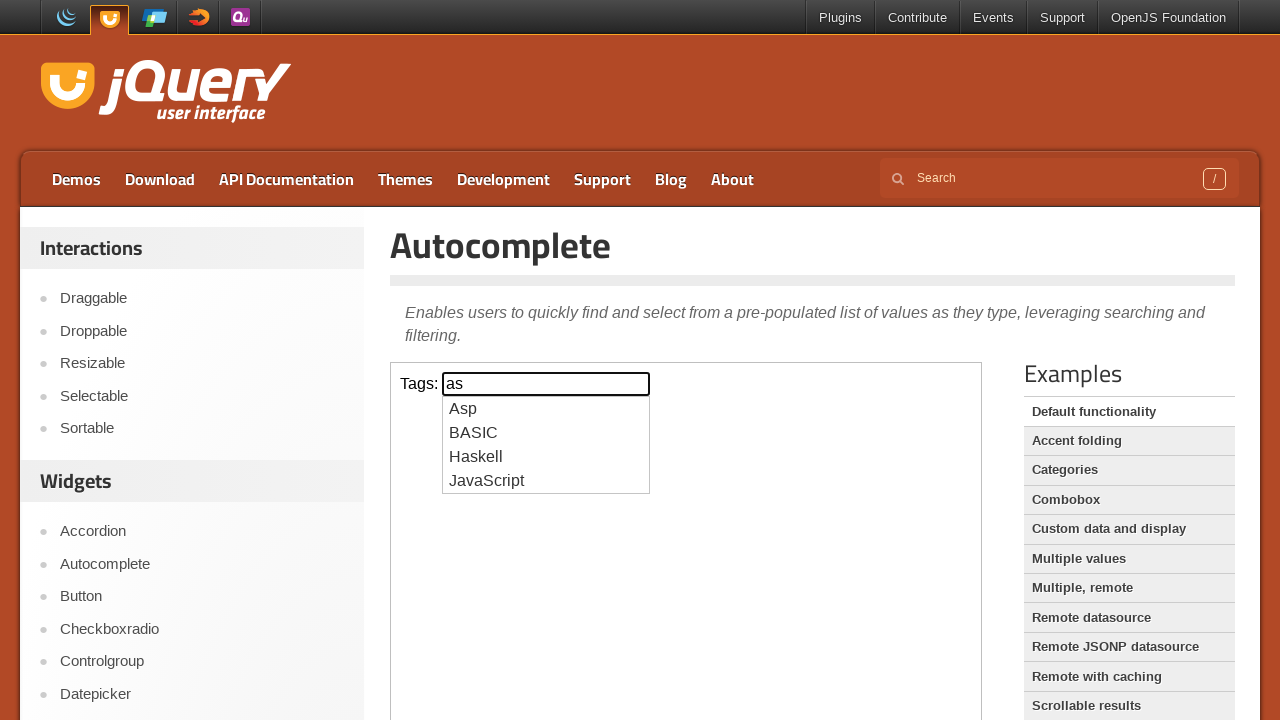

Clicked on 'JavaScript' suggestion from autocomplete dropdown at (546, 481) on .demo-frame >> internal:control=enter-frame >> ul#ui-id-1 > li >> nth=3
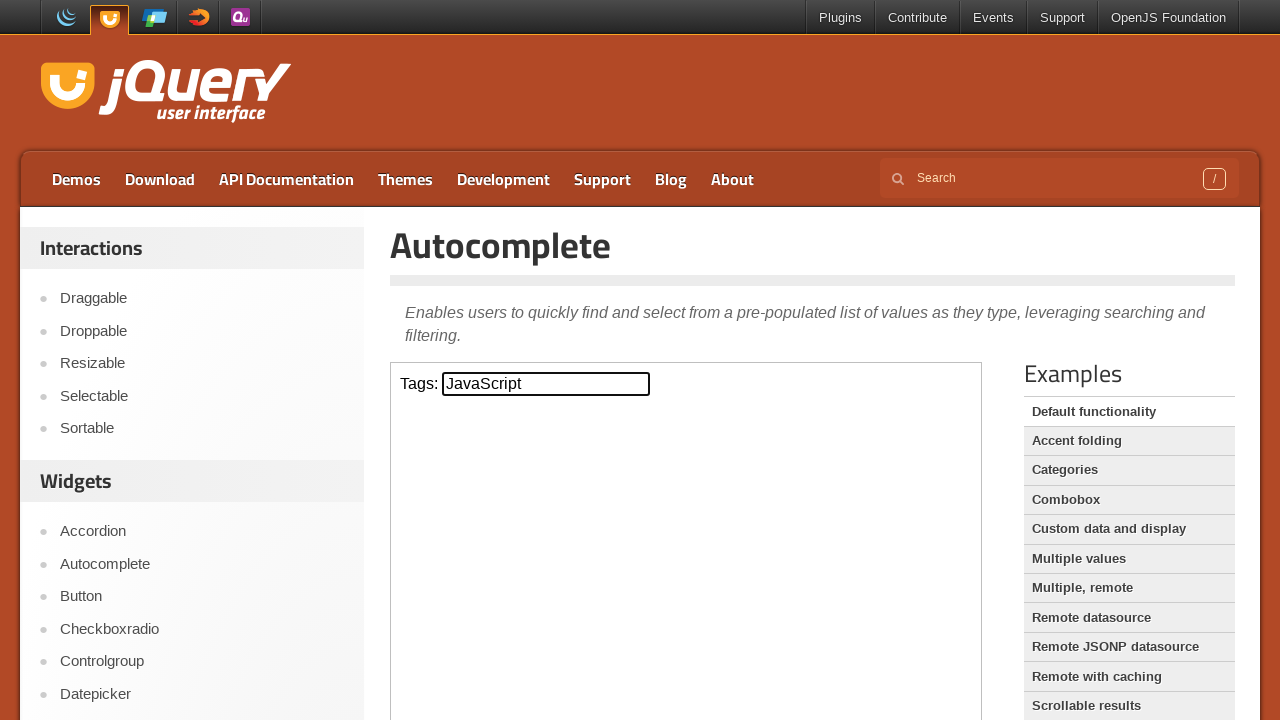

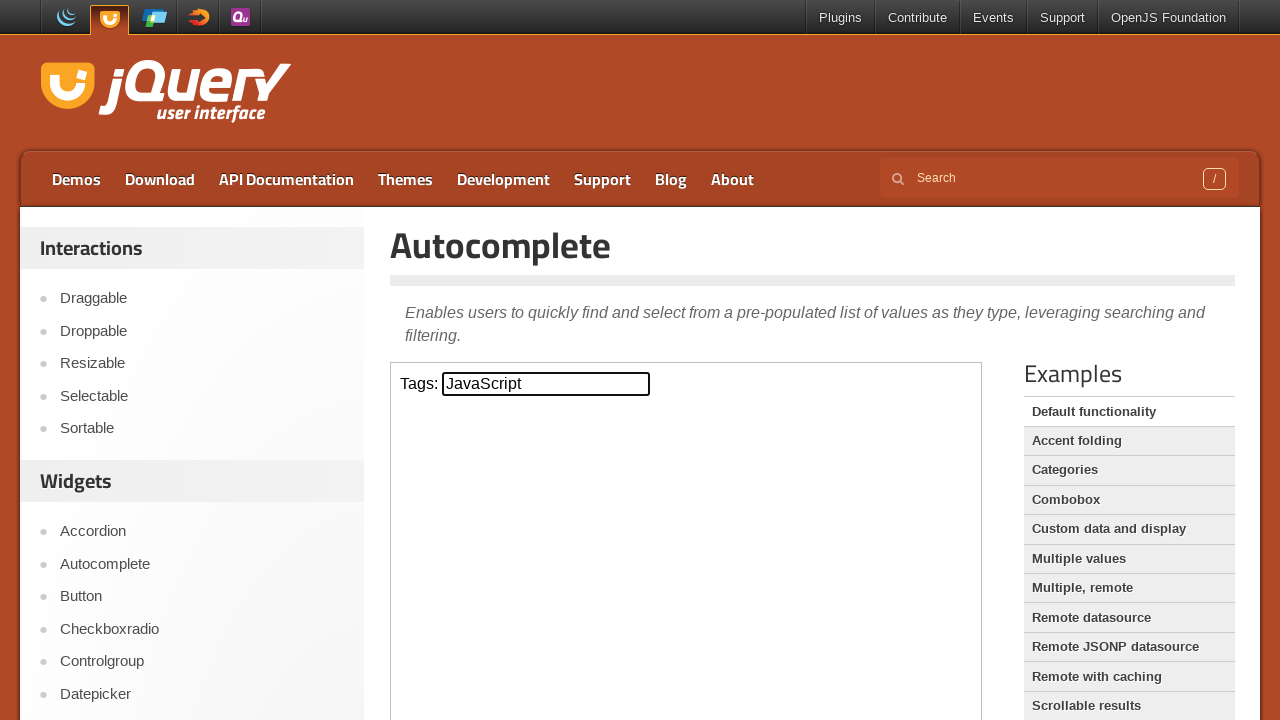